Automates playing a Minesweeper game by clicking on cells, detecting mines using simple logic, flagging potential mines, and starting new games when losing until winning or reaching a maximum number of attempts.

Starting URL: http://michaelbutler.github.io/minesweeper/

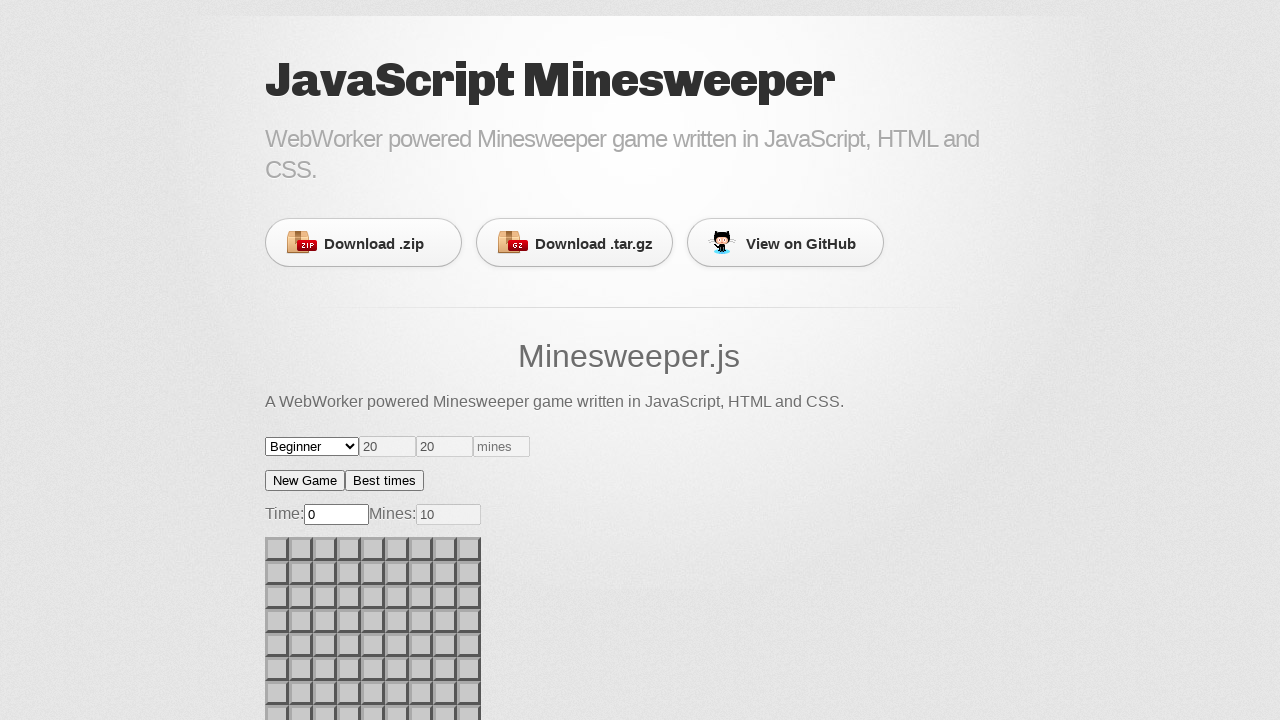

Game board loaded
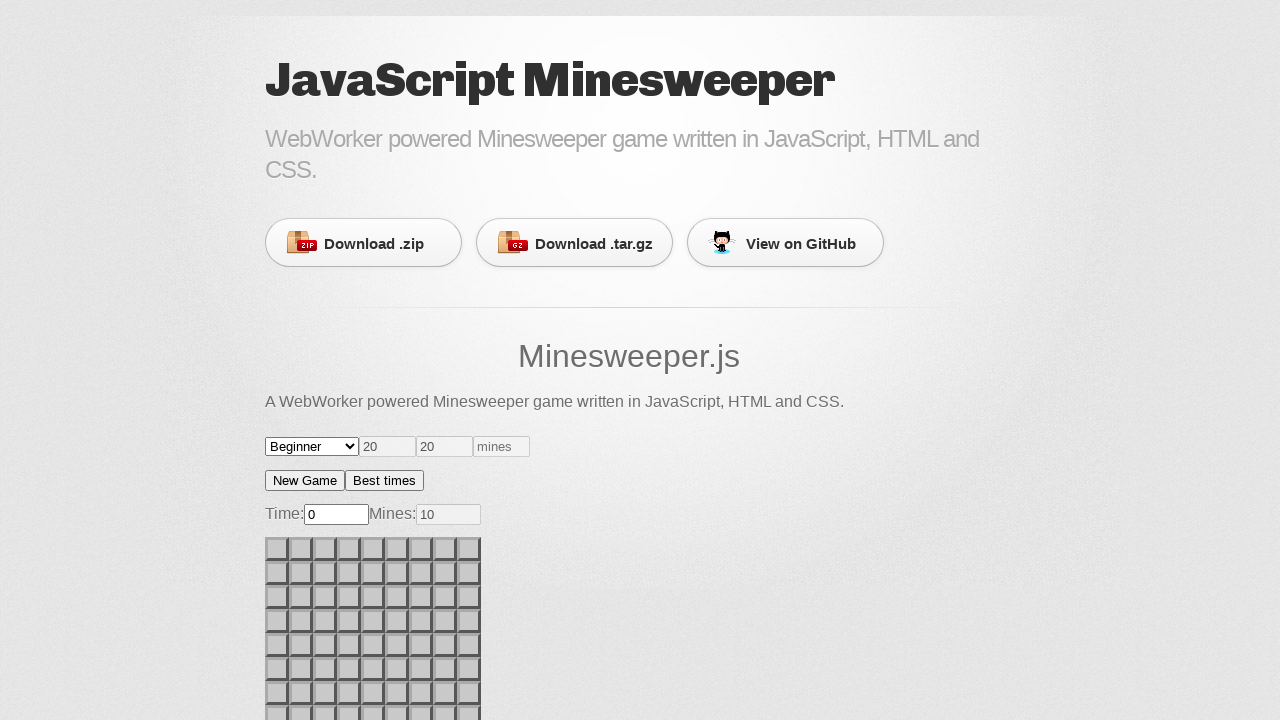

Retrieved board width dimension
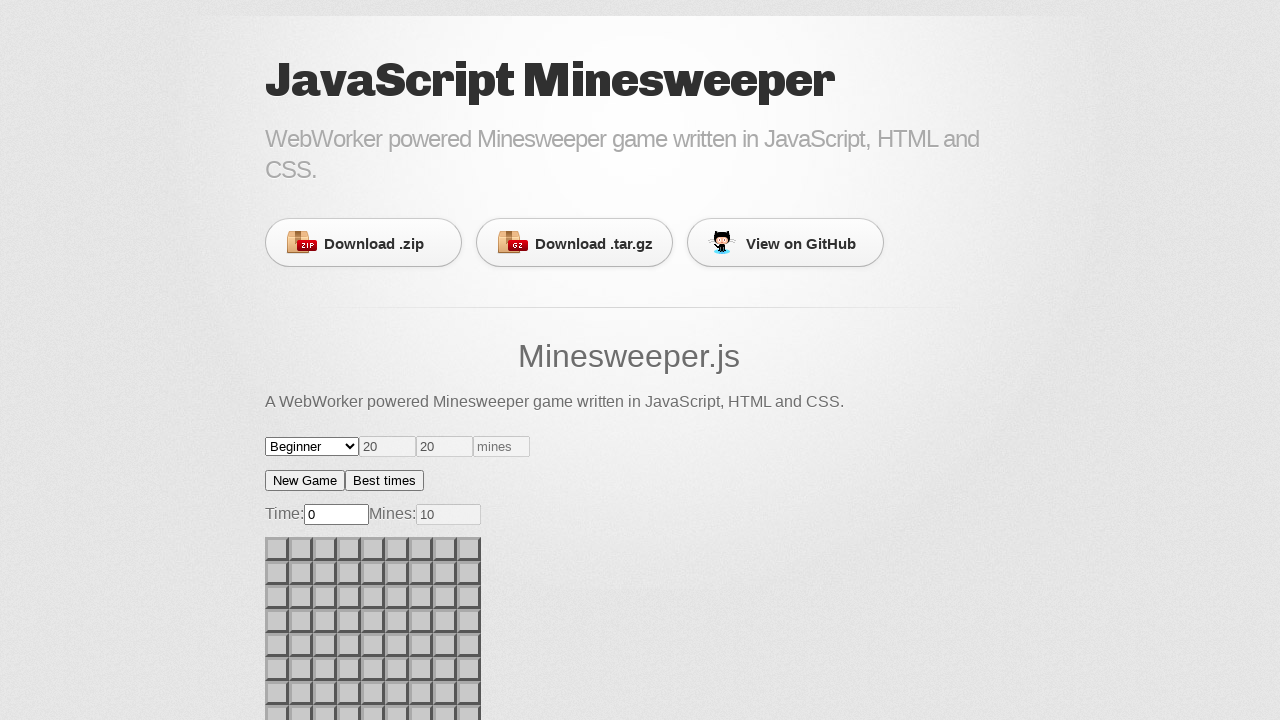

Retrieved board height dimension
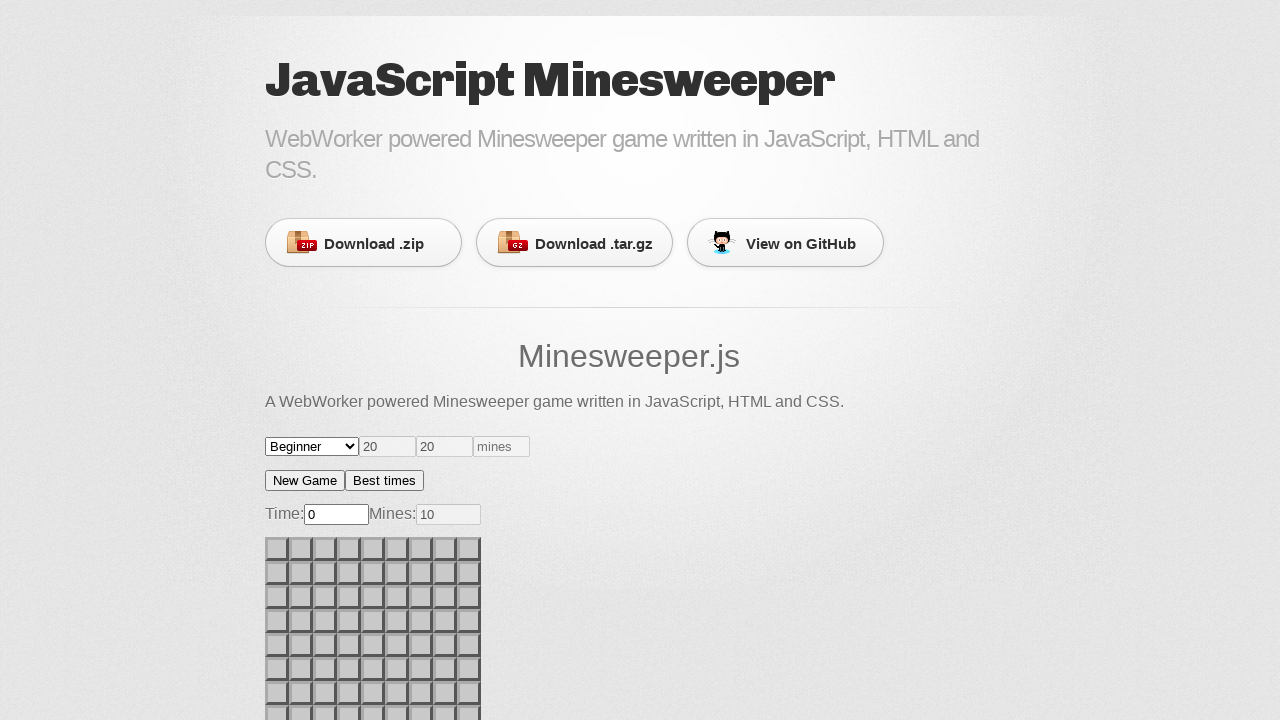

Located all 81 cells on the board
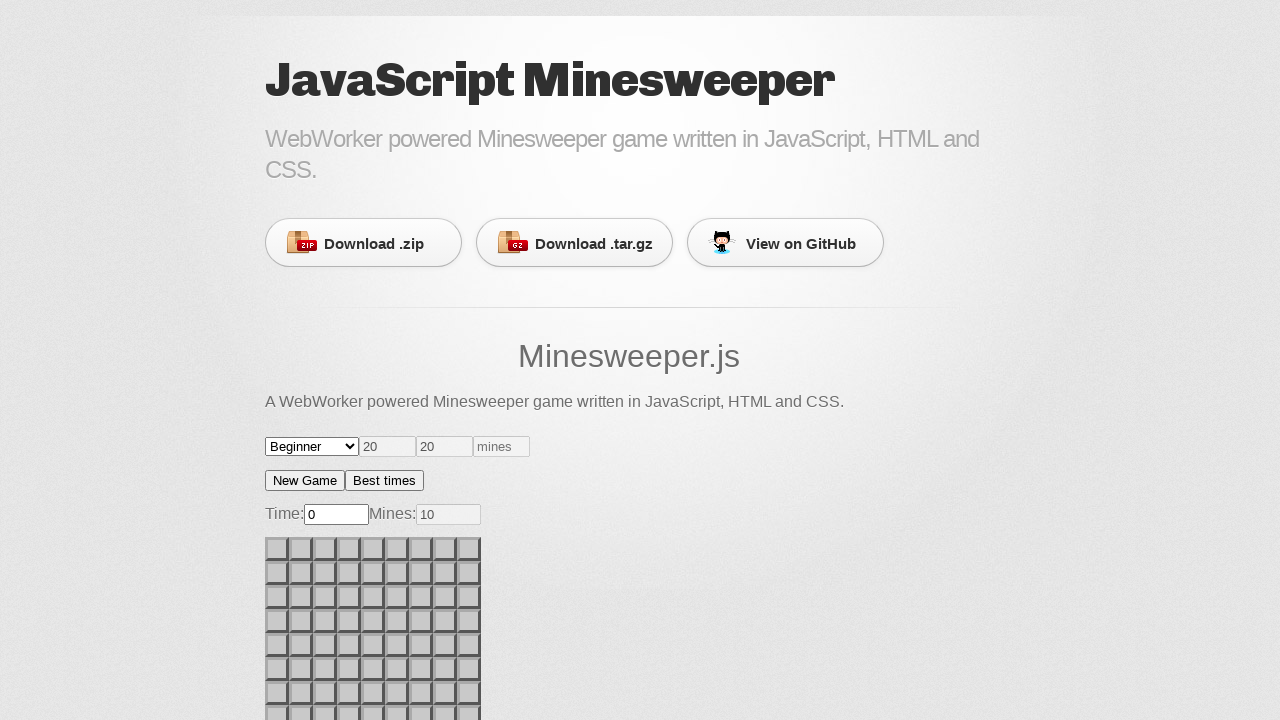

Clicked on random cell at index 58 to start the game at (373, 693) on #minesweeper > div.board-wrap > ul > li >> nth=58
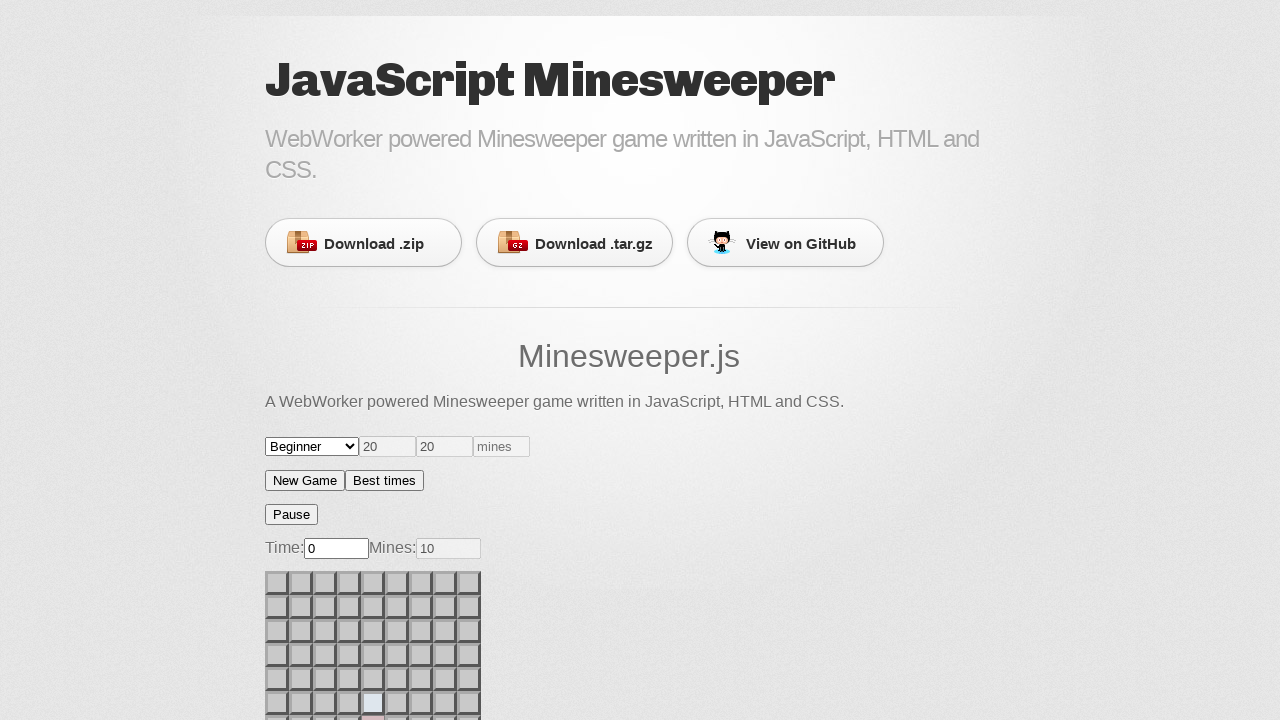

Waited 500ms for game to update after initial click
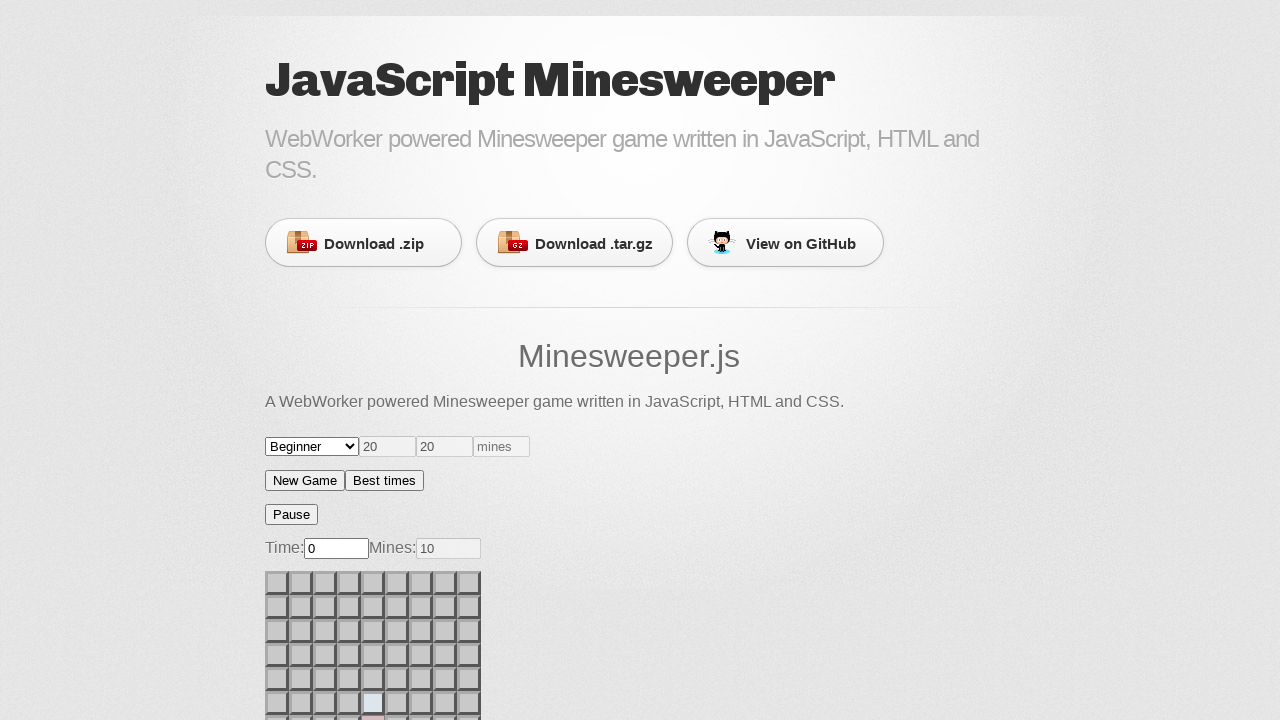

Set up dialog handler for potential win/loss alerts
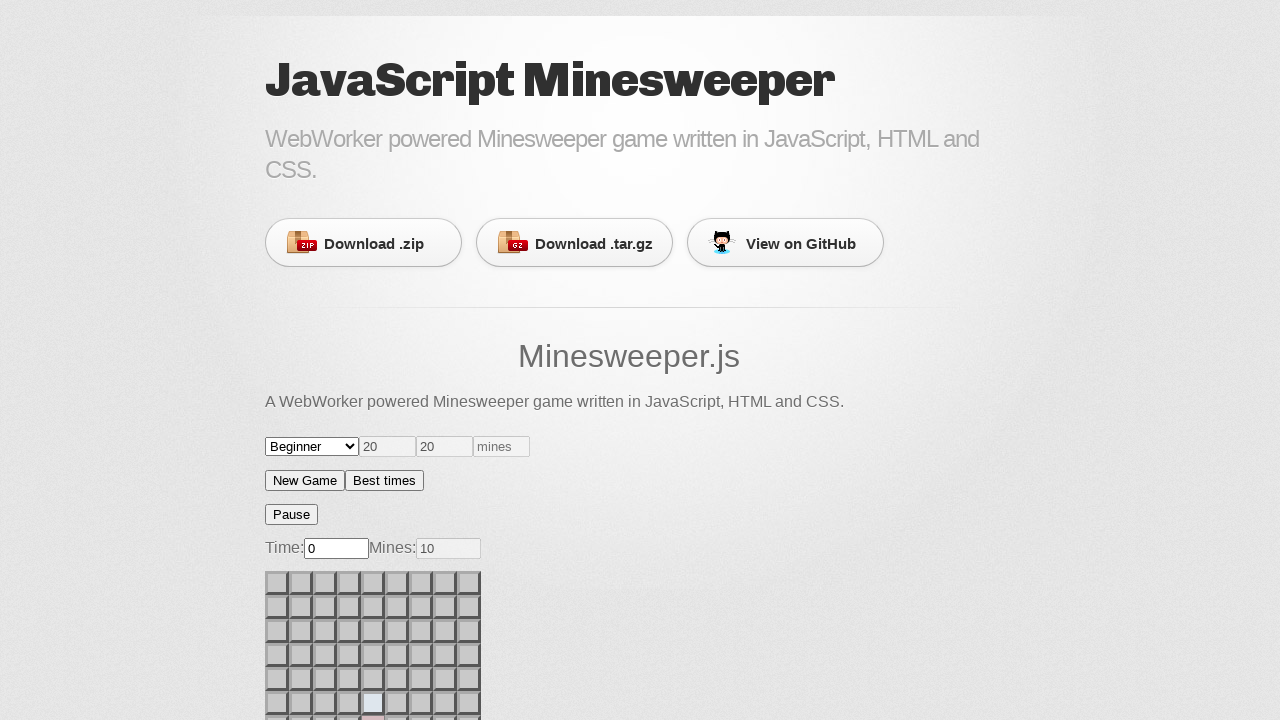

Clicked on first unknown cell at (277, 583) on .cell.unknown >> nth=0
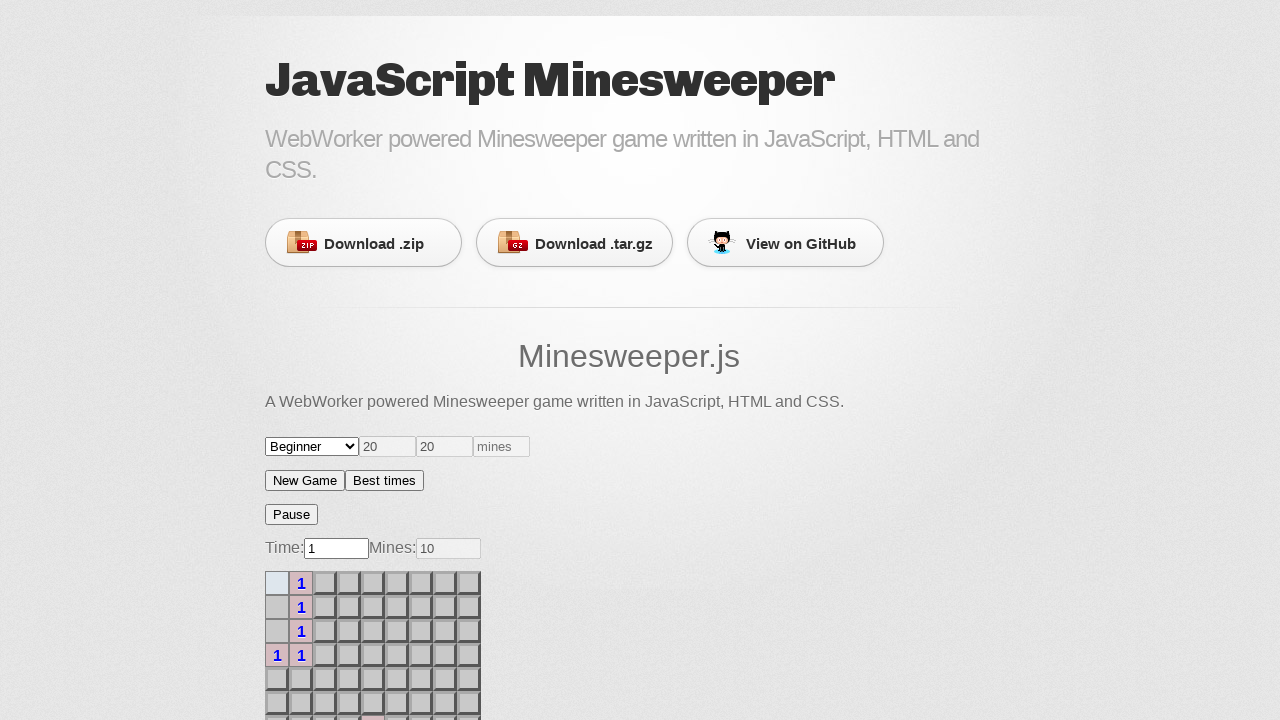

Right-clicked on unknown cell to flag it as potential mine at (325, 583) on .cell.unknown >> nth=0
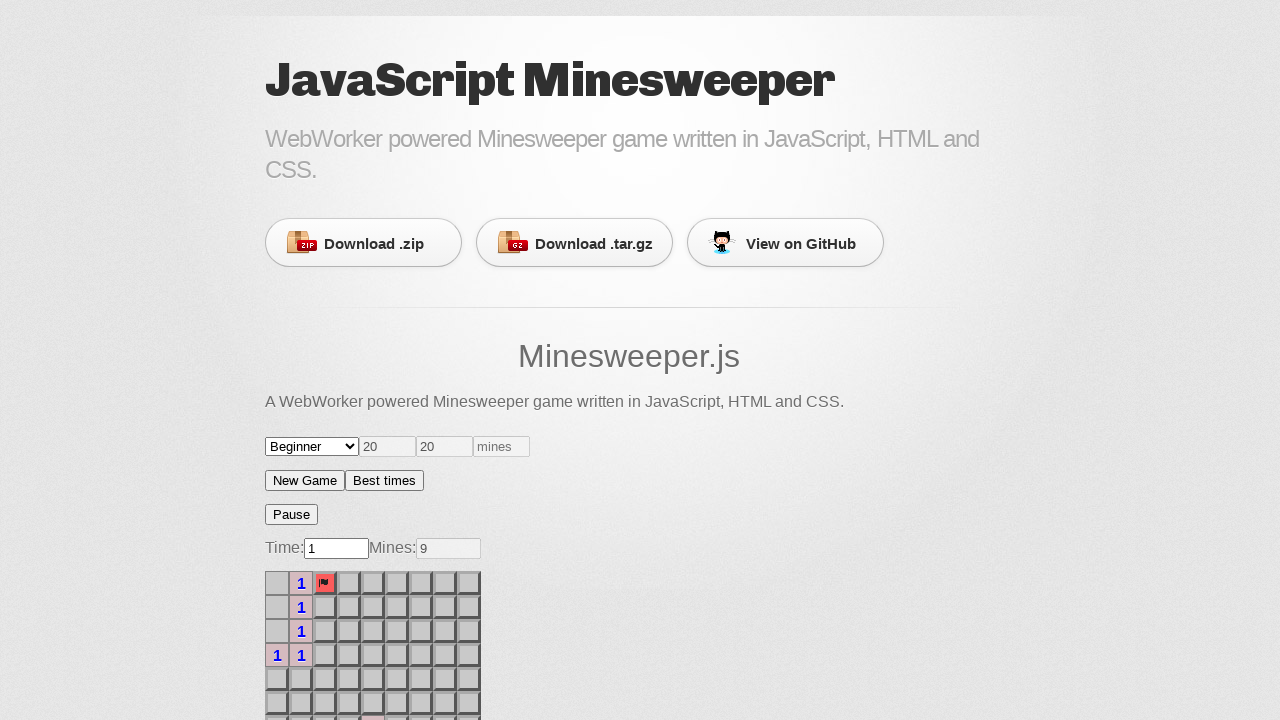

Clicked new game button to restart at (305, 480) on #minesweeper > div.game_actions > button.new-game
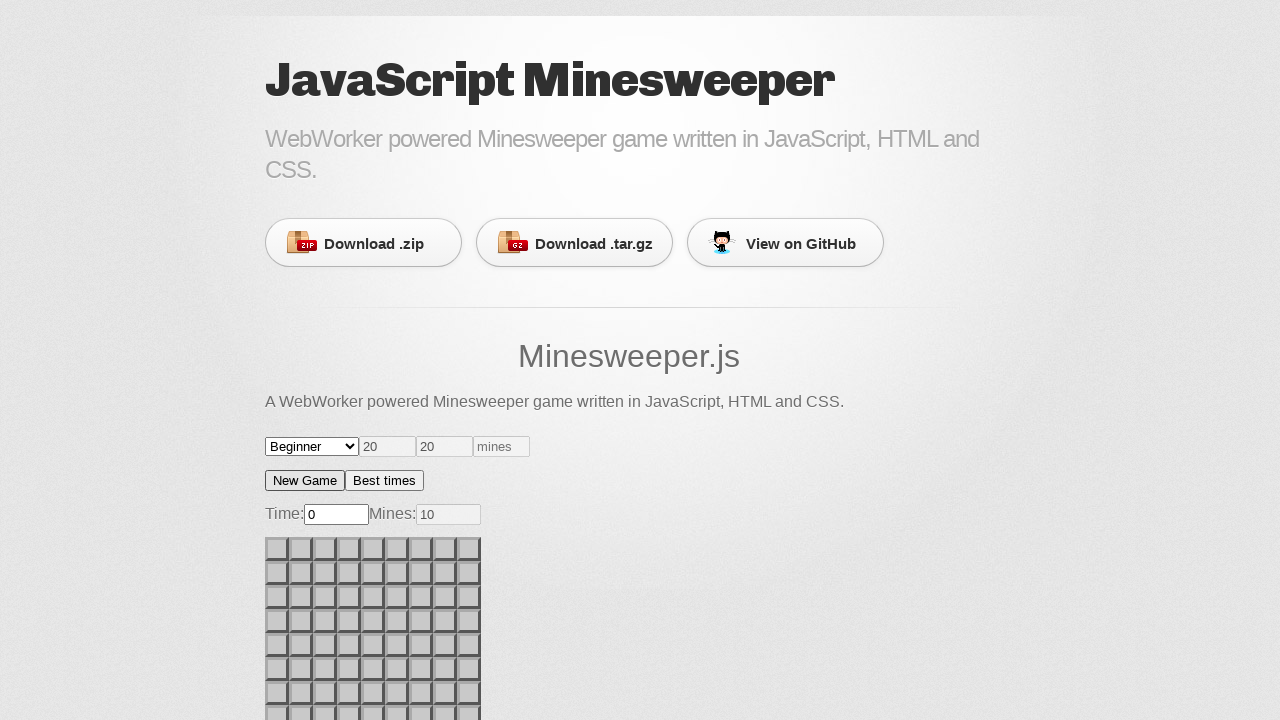

Game board reset and reloaded
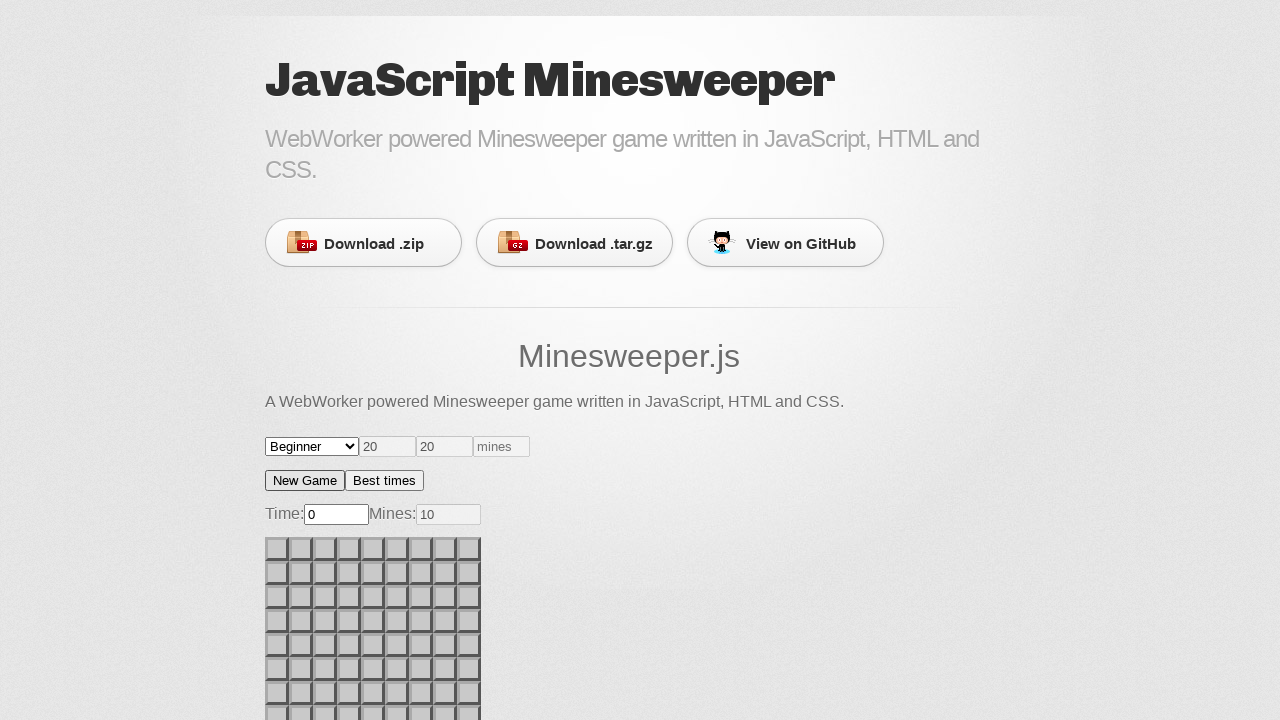

Selected Intermediate difficulty level on #level
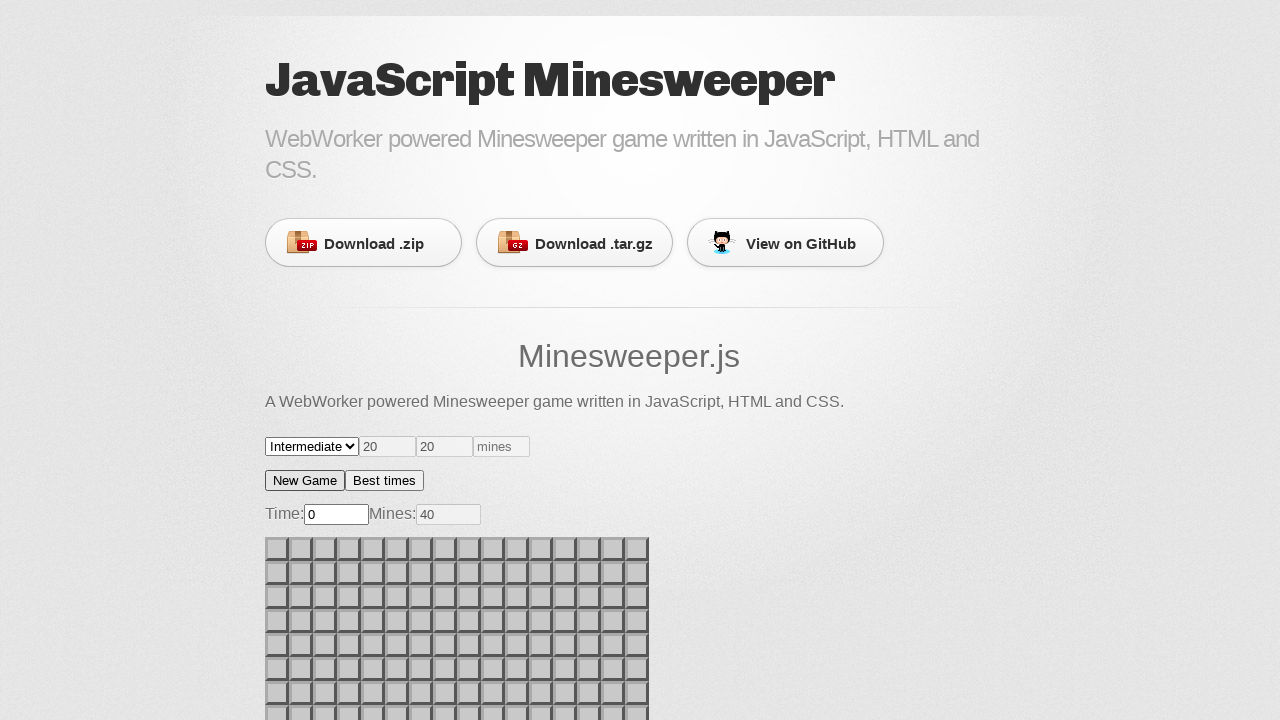

Waited 500ms for board to update with new difficulty dimensions
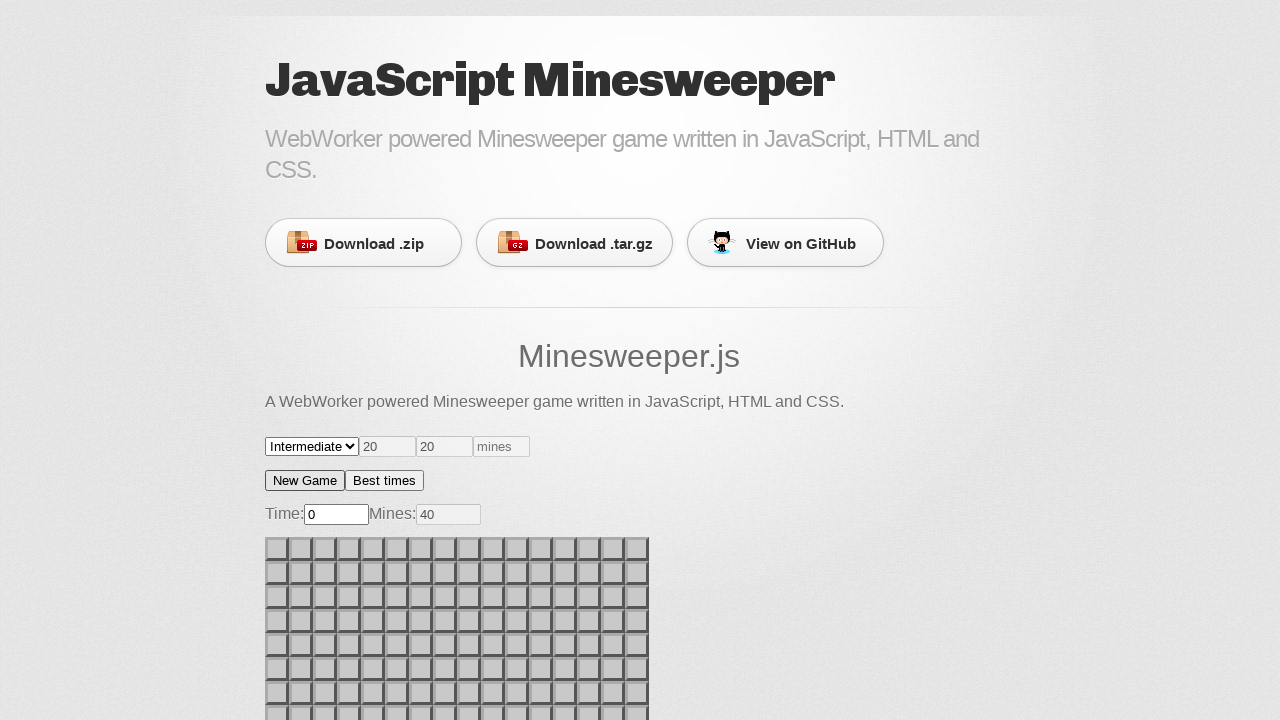

Clicked on first cell of new game at Intermediate difficulty at (277, 549) on #minesweeper > div.board-wrap > ul > li >> nth=0
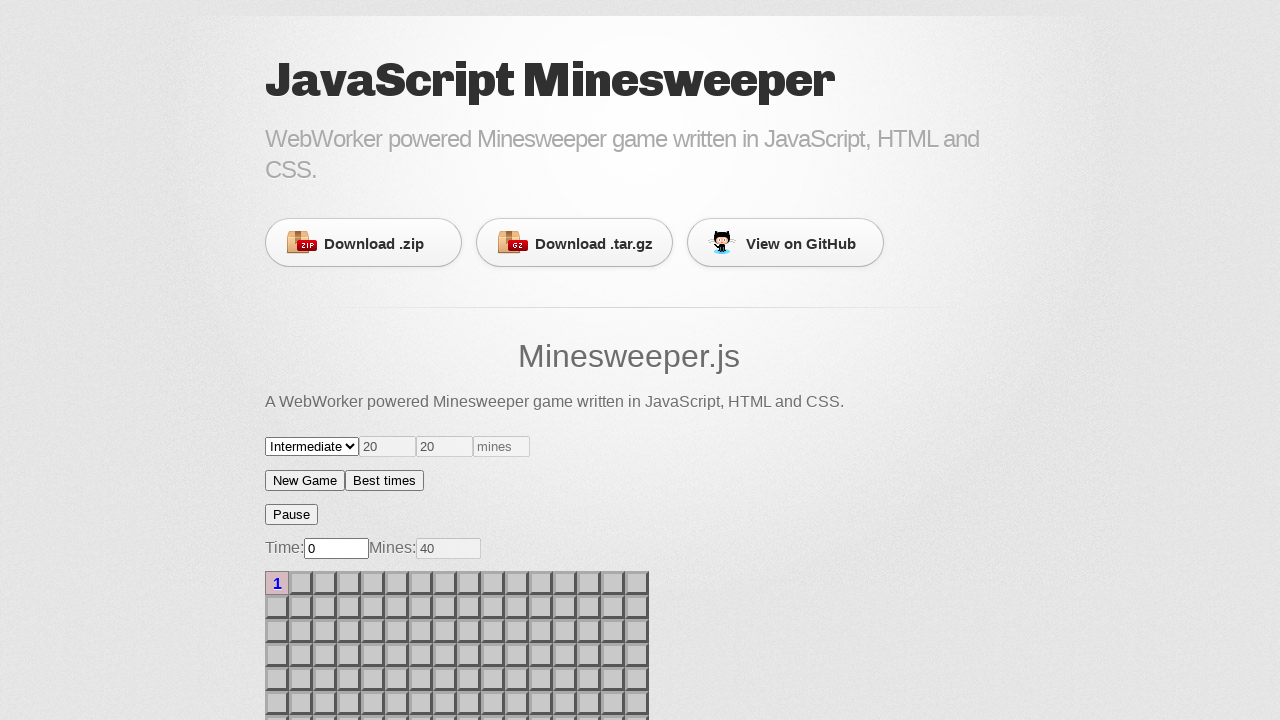

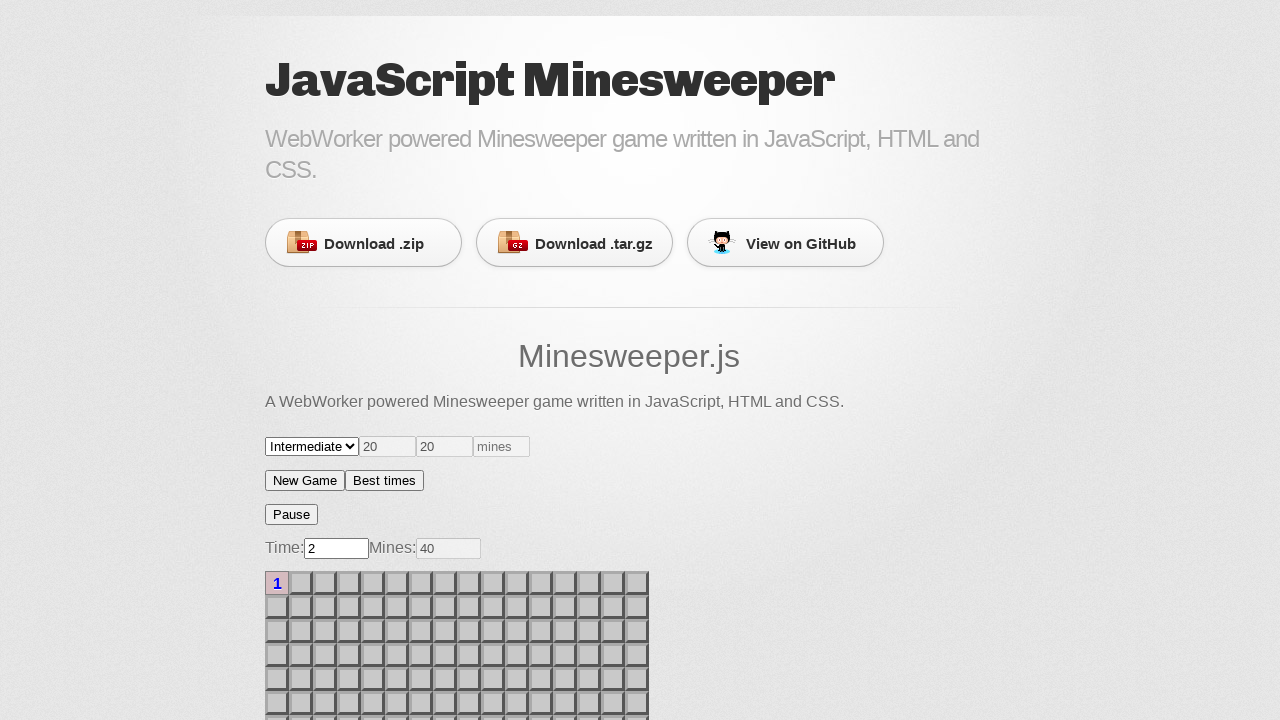